Tests dynamic control functionality by toggling a checkbox's visibility and interacting with it

Starting URL: https://v1.training-support.net/selenium/dynamic-controls

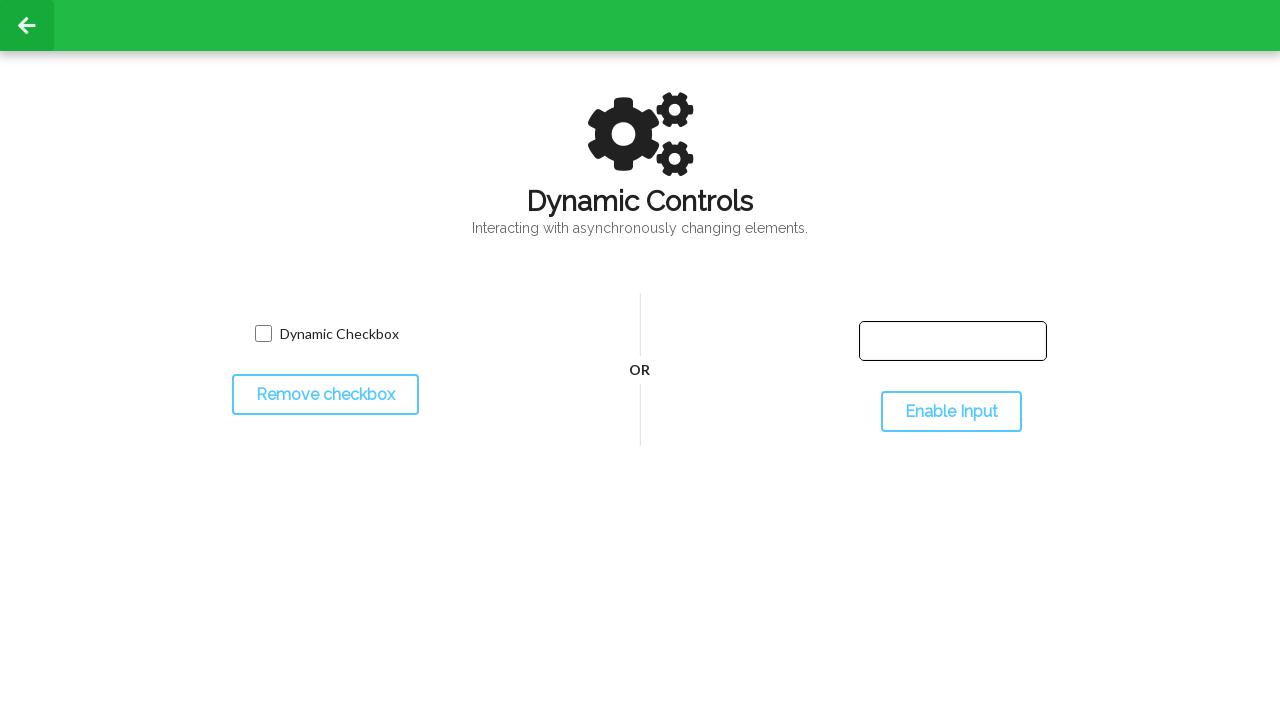

Located the dynamic checkbox element
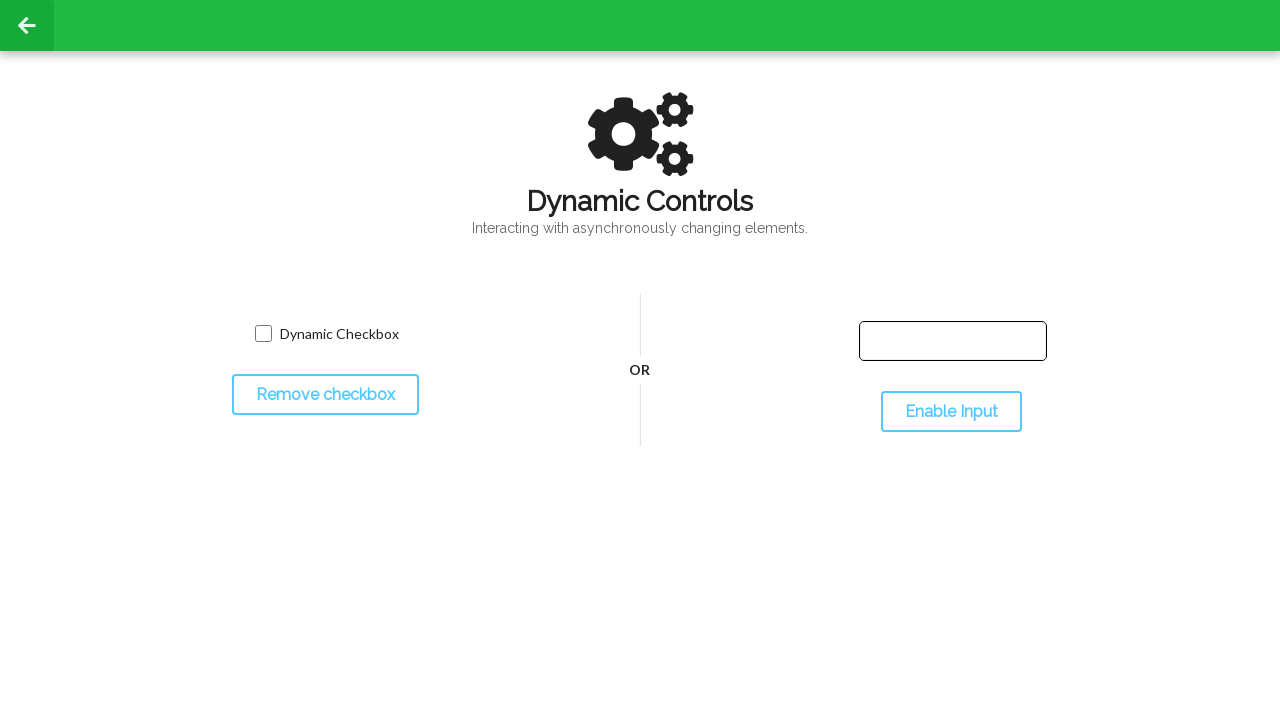

Clicked toggle button to hide the checkbox at (325, 395) on #toggleCheckbox
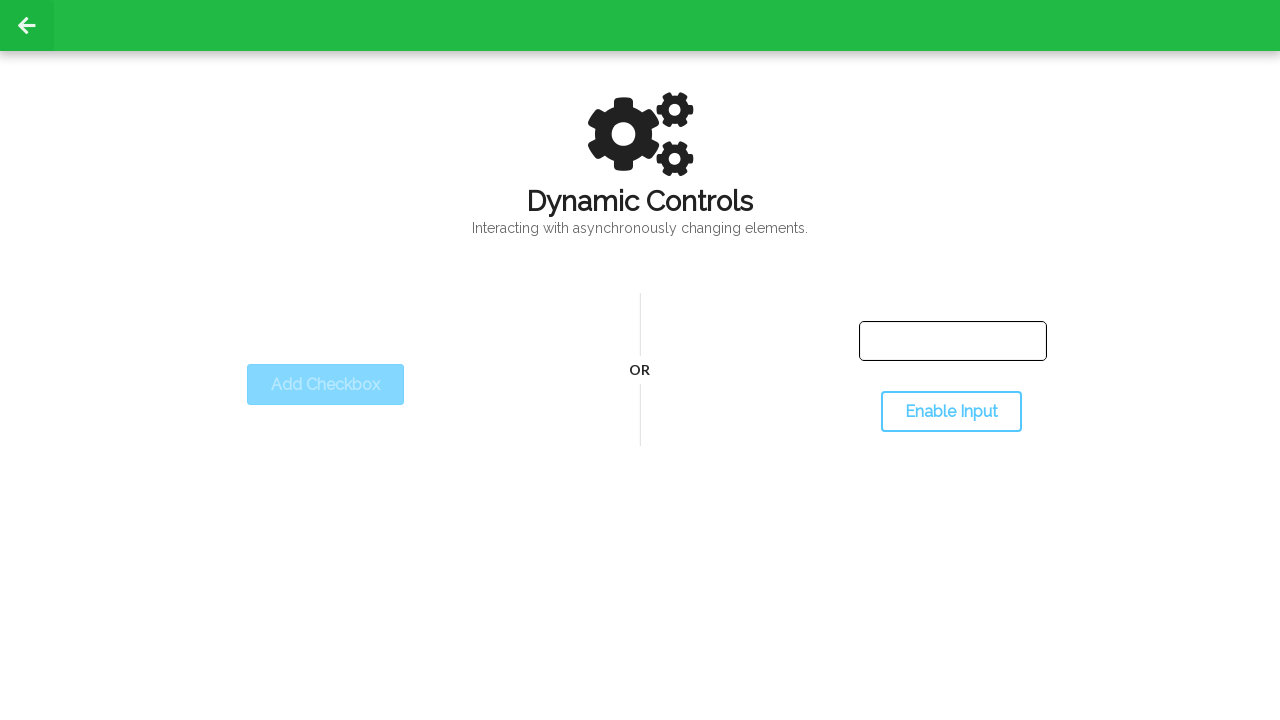

Verified checkbox disappeared from the page
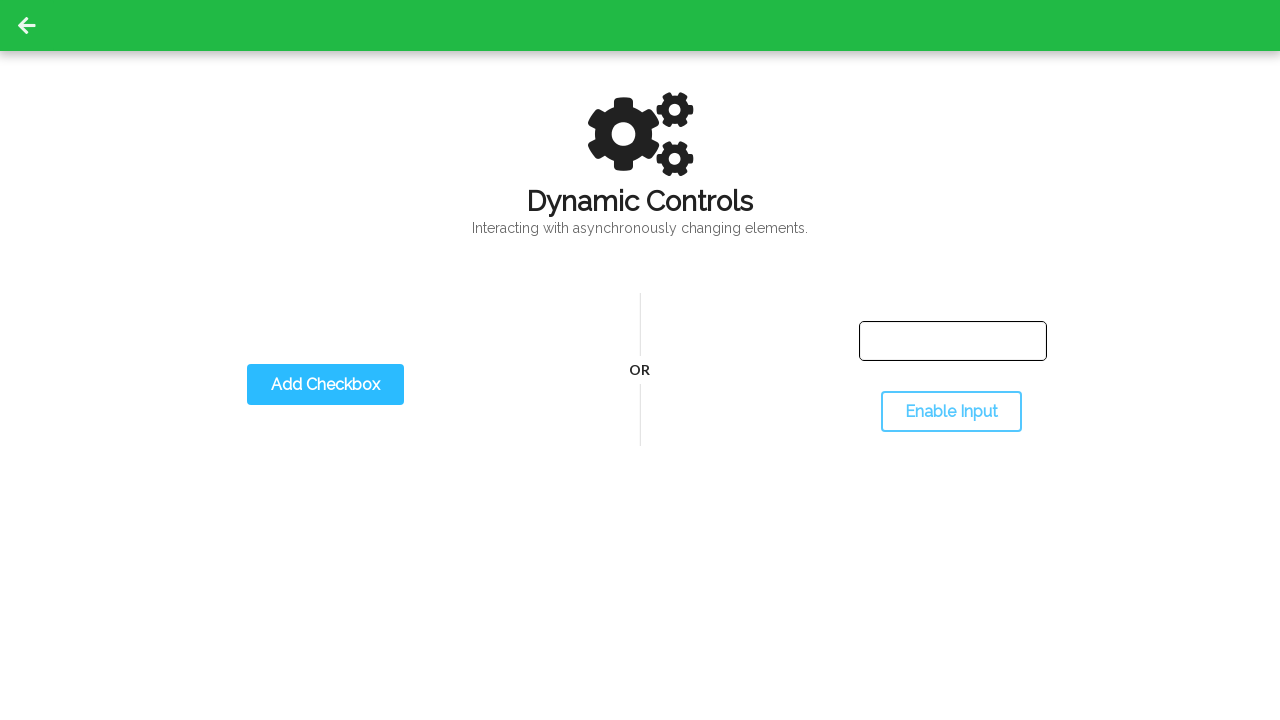

Clicked toggle button to show the checkbox again at (325, 385) on #toggleCheckbox
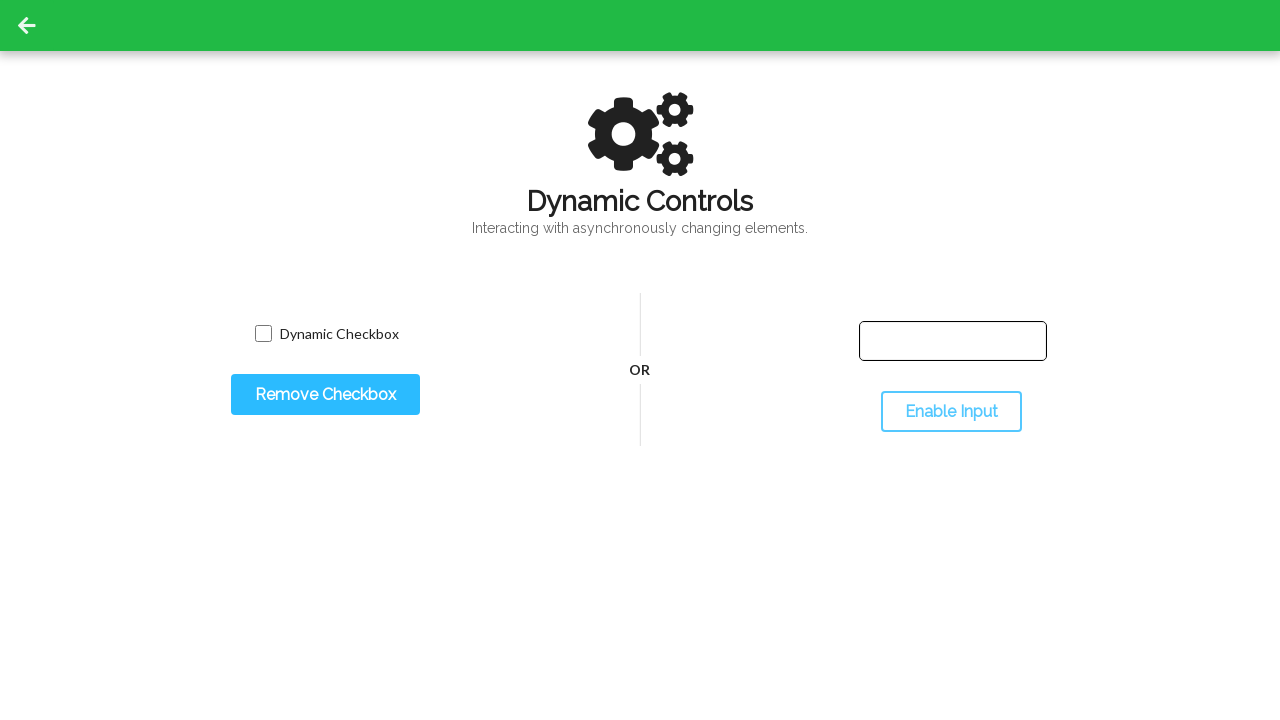

Verified checkbox reappeared on the page
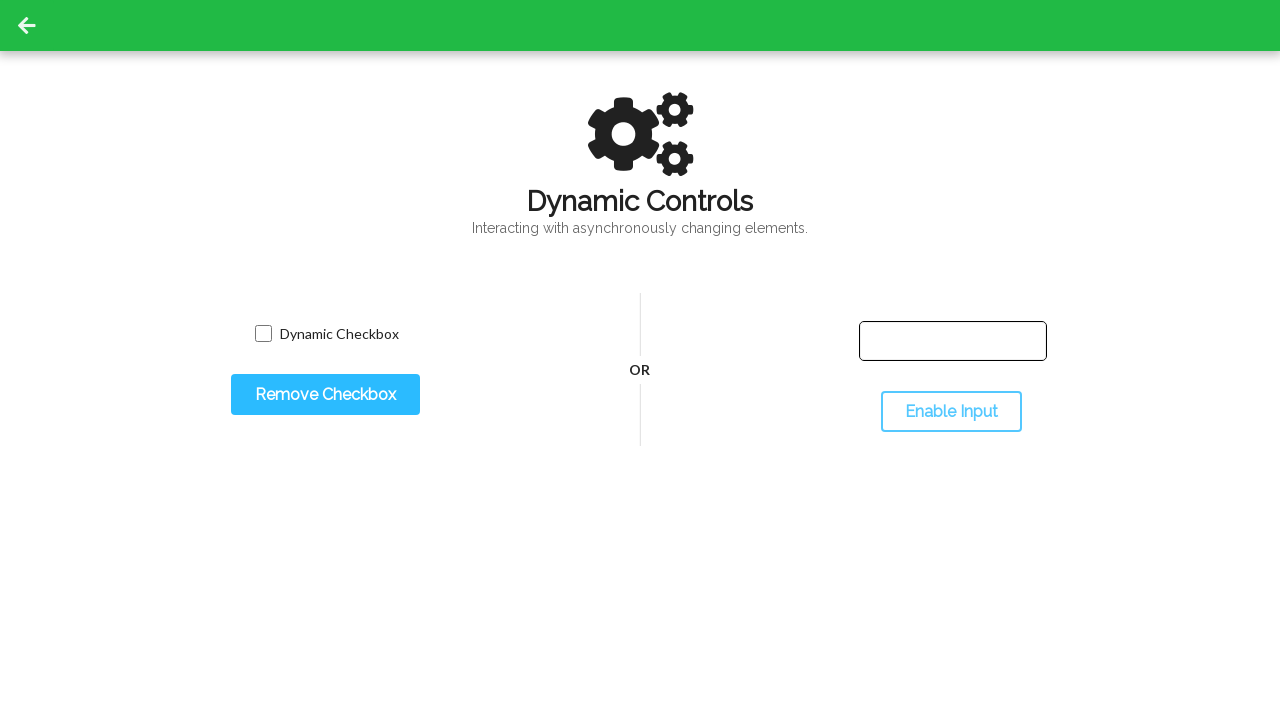

Clicked the checkbox to toggle its state at (263, 334) on xpath=//input[@class='willDisappear']
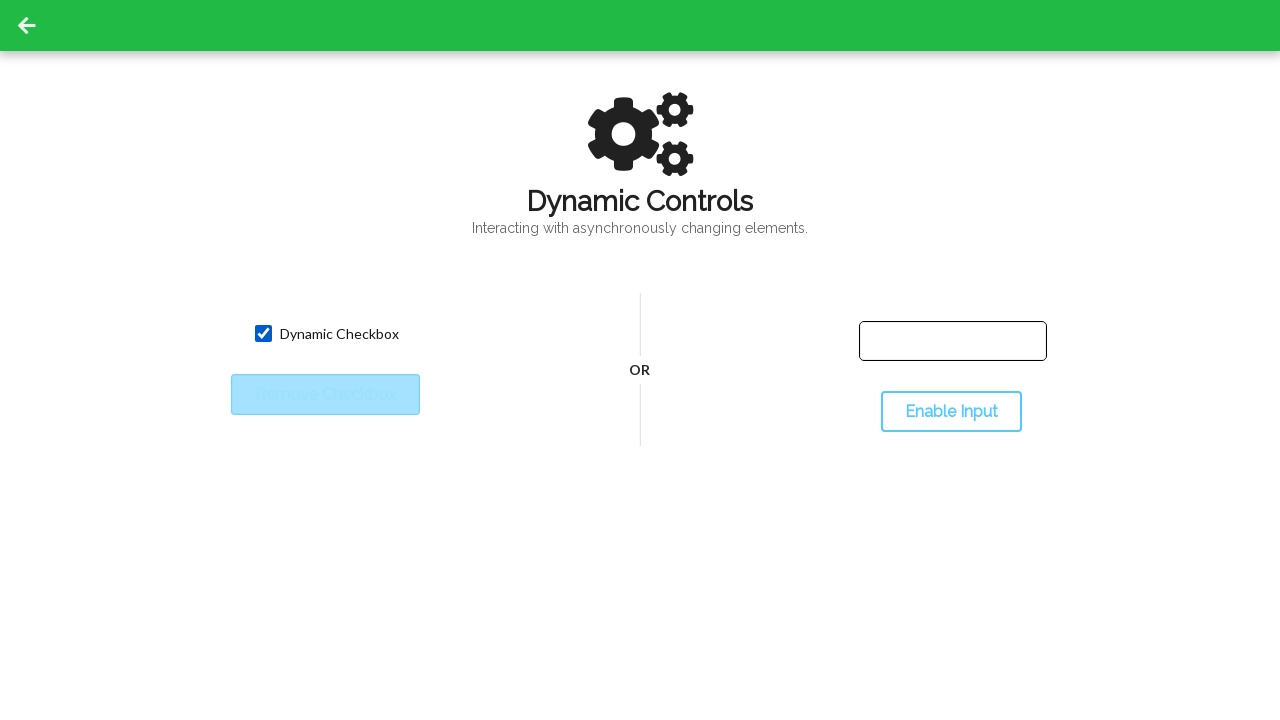

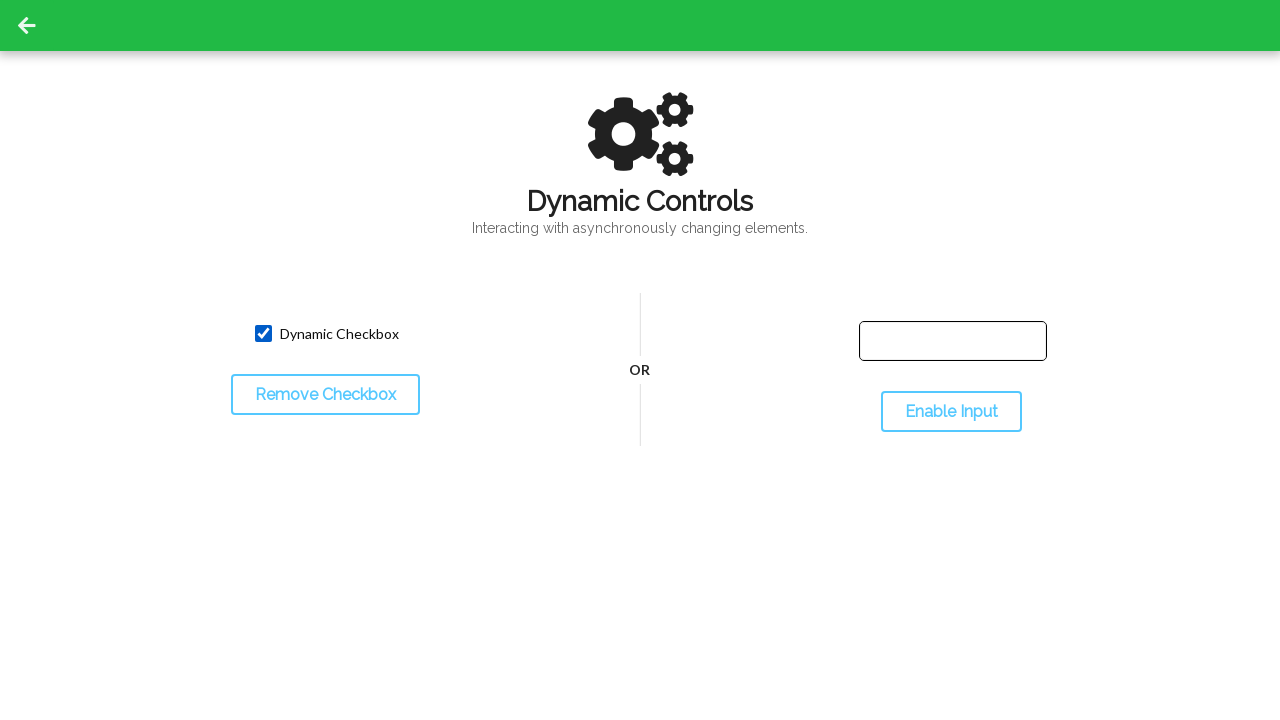